Tests checkbox selection by filtering table rows for male gender and clicking the checkbox input in matching rows

Starting URL: https://vins-udemy.s3.amazonaws.com/java/html/java8-stream-table.html

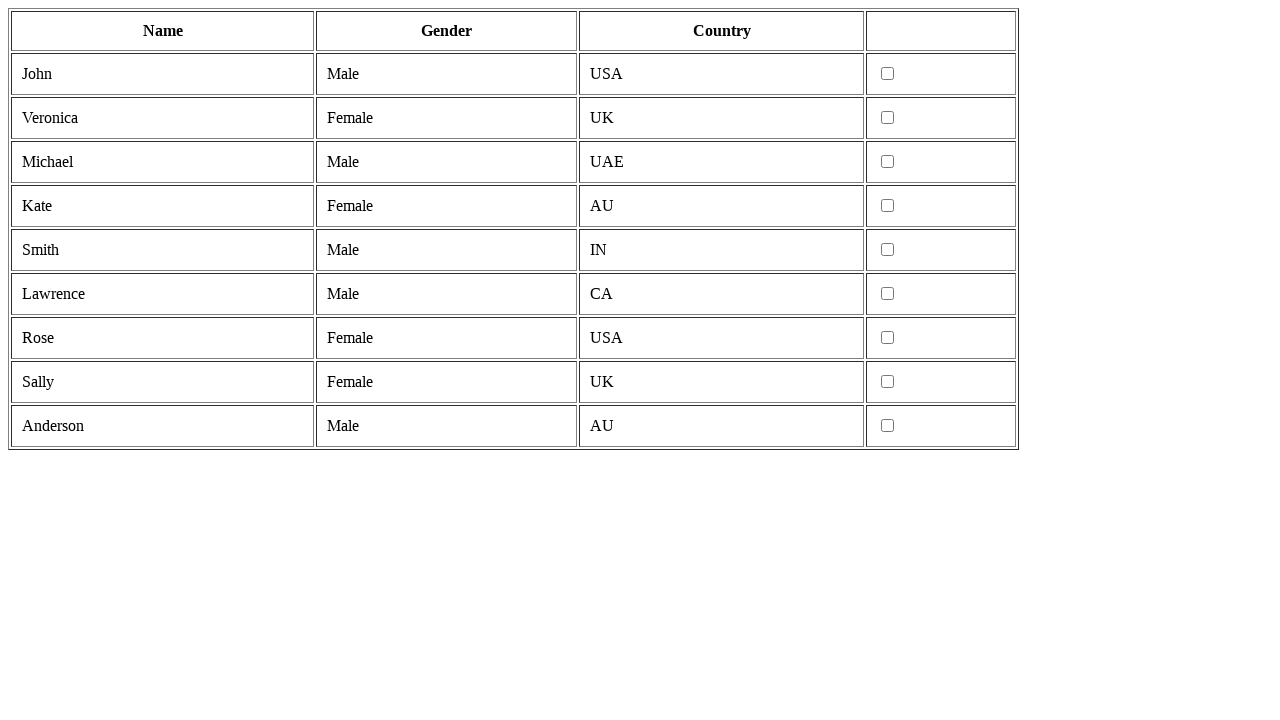

Waited for table rows to load
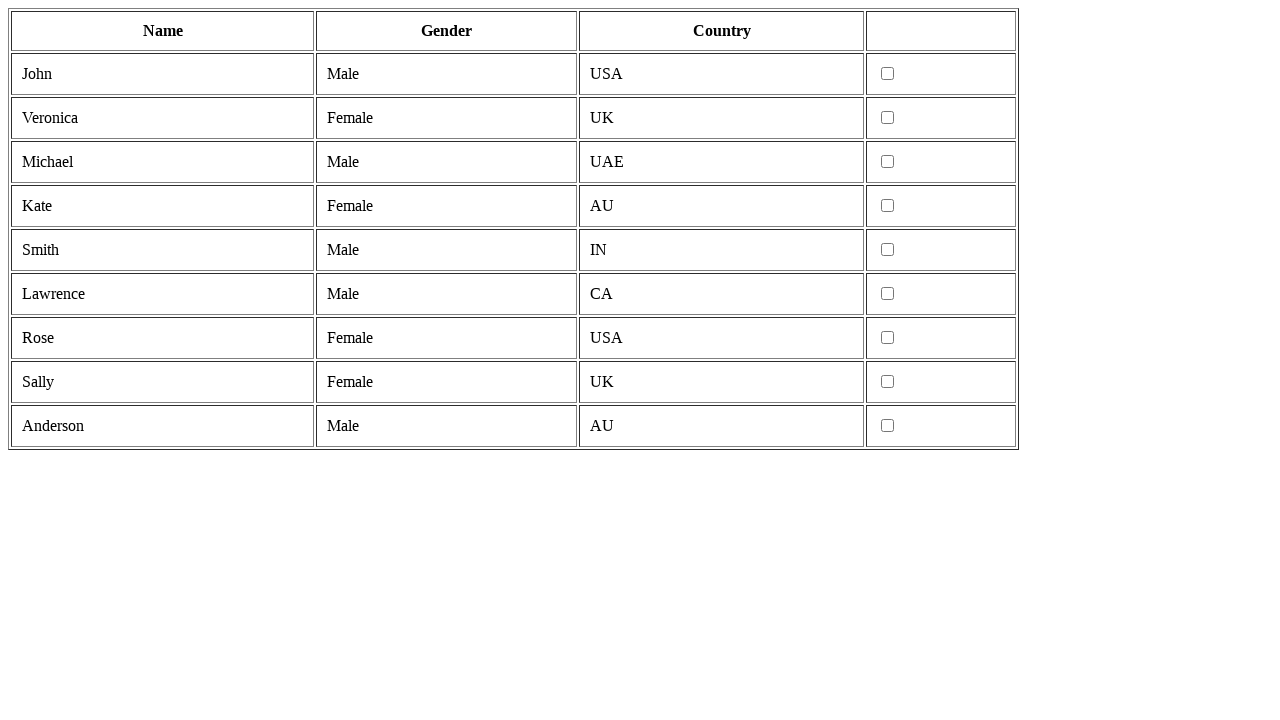

Retrieved all table rows
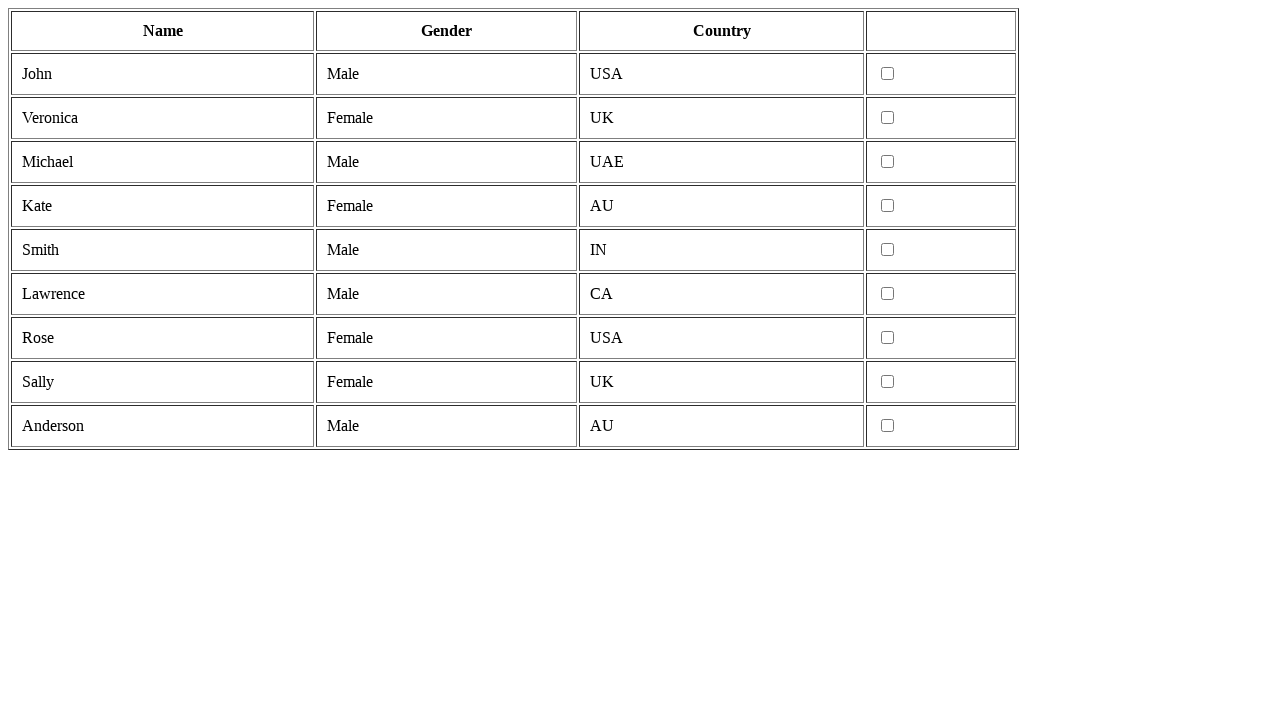

Retrieved cells from table row
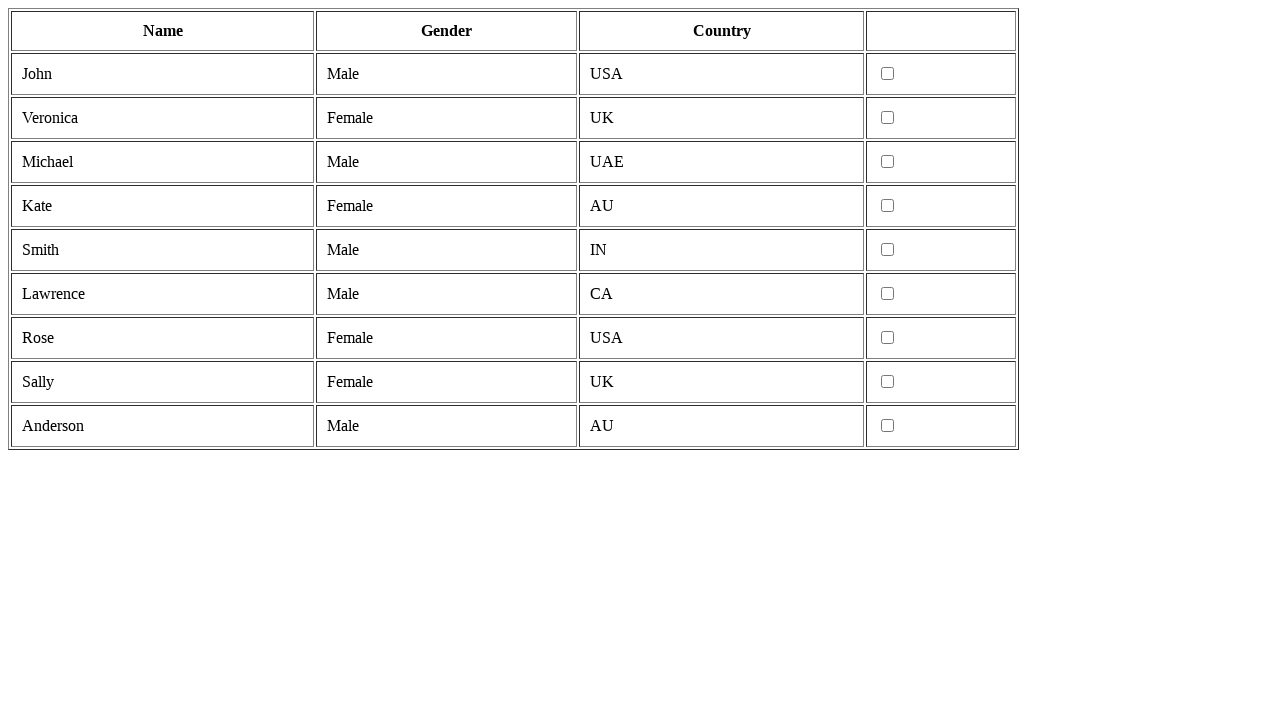

Retrieved gender text: 'Male'
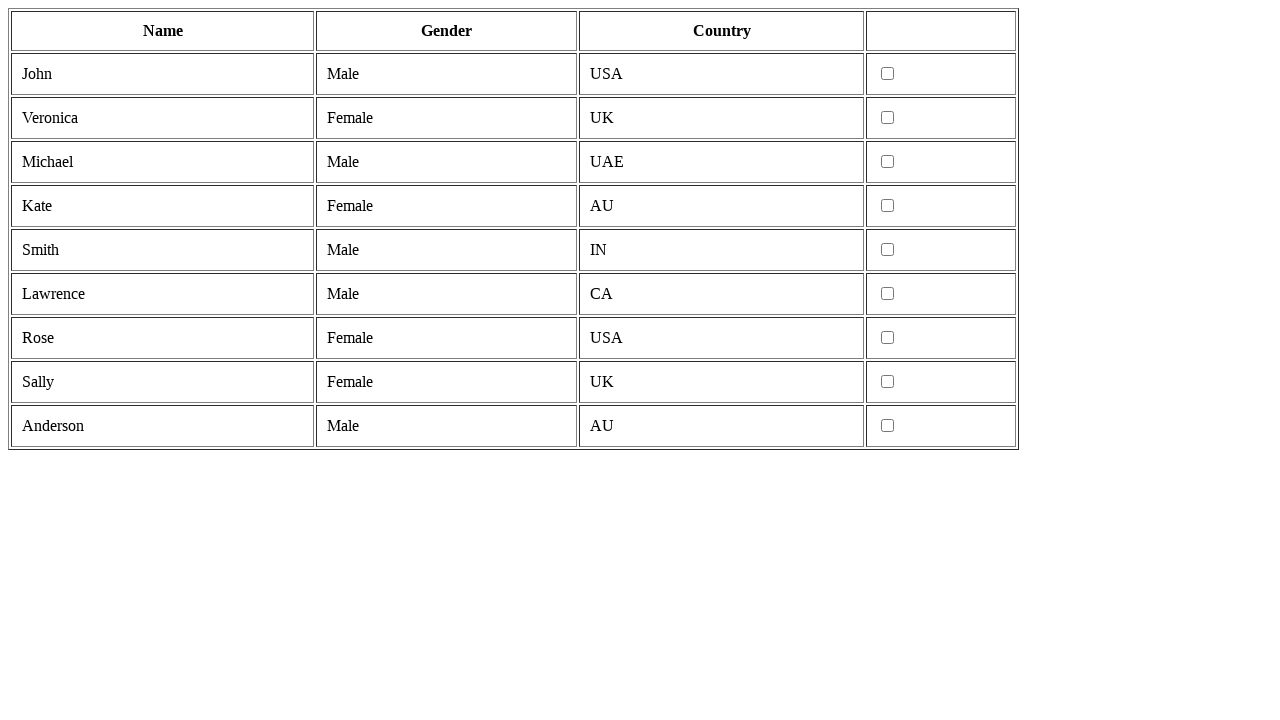

Located checkbox input for male gender row
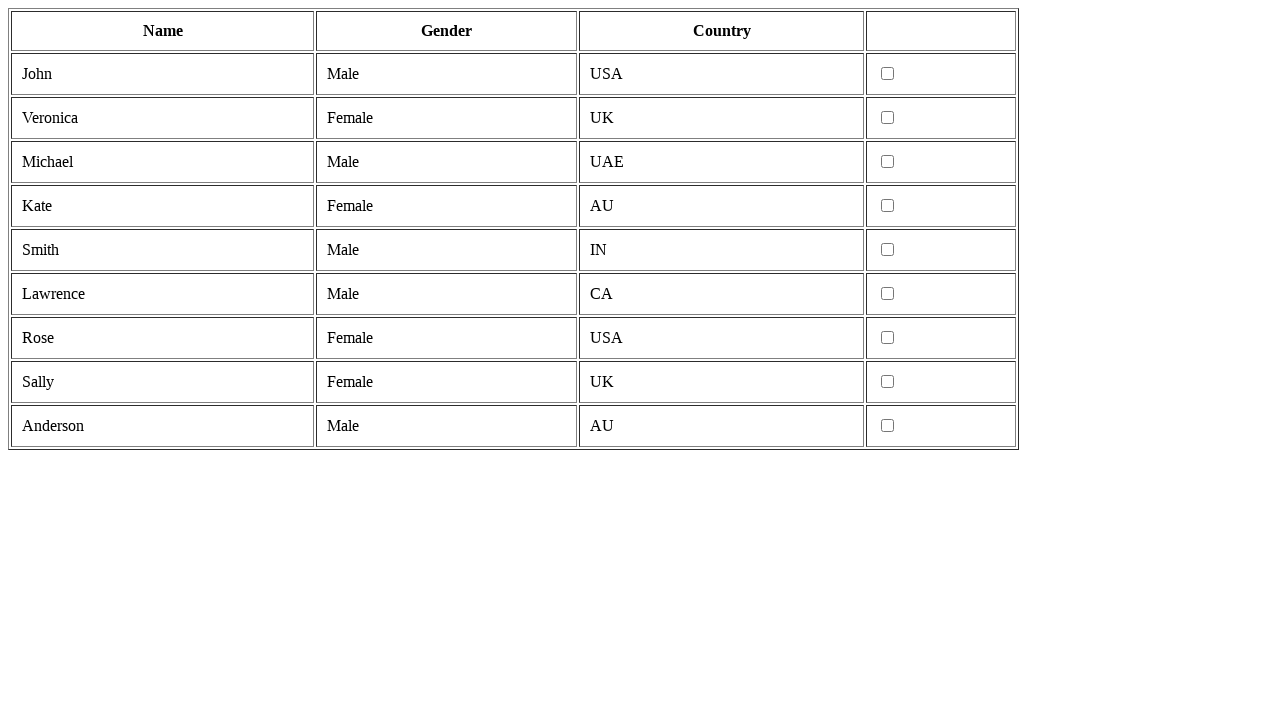

Clicked checkbox for male gender row at (888, 74) on tr >> nth=1 >> td >> nth=3 >> input
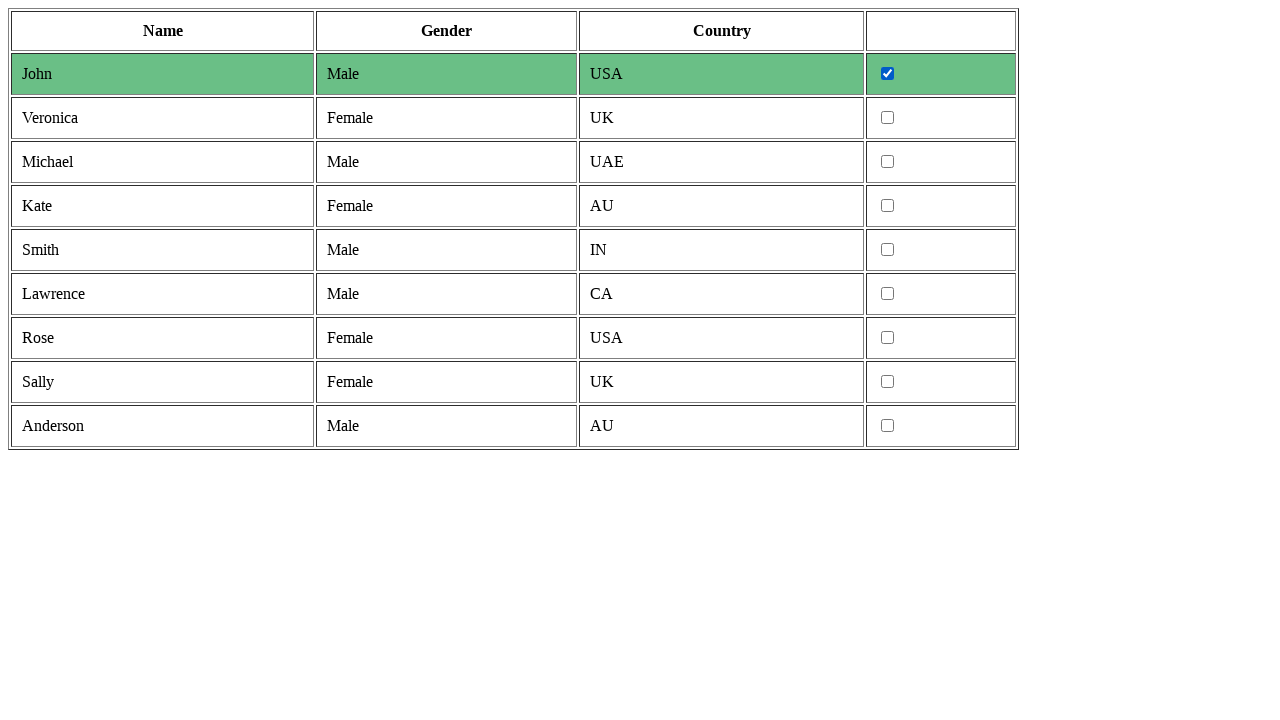

Retrieved cells from table row
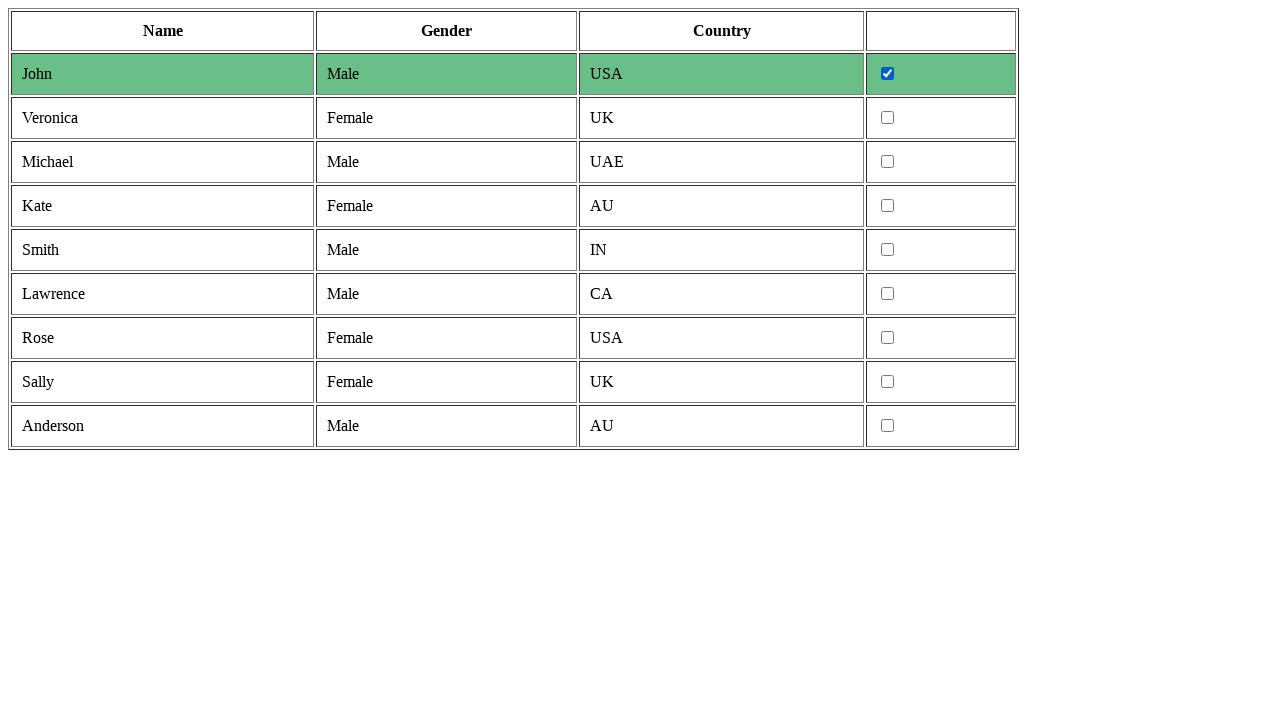

Retrieved gender text: 'Female'
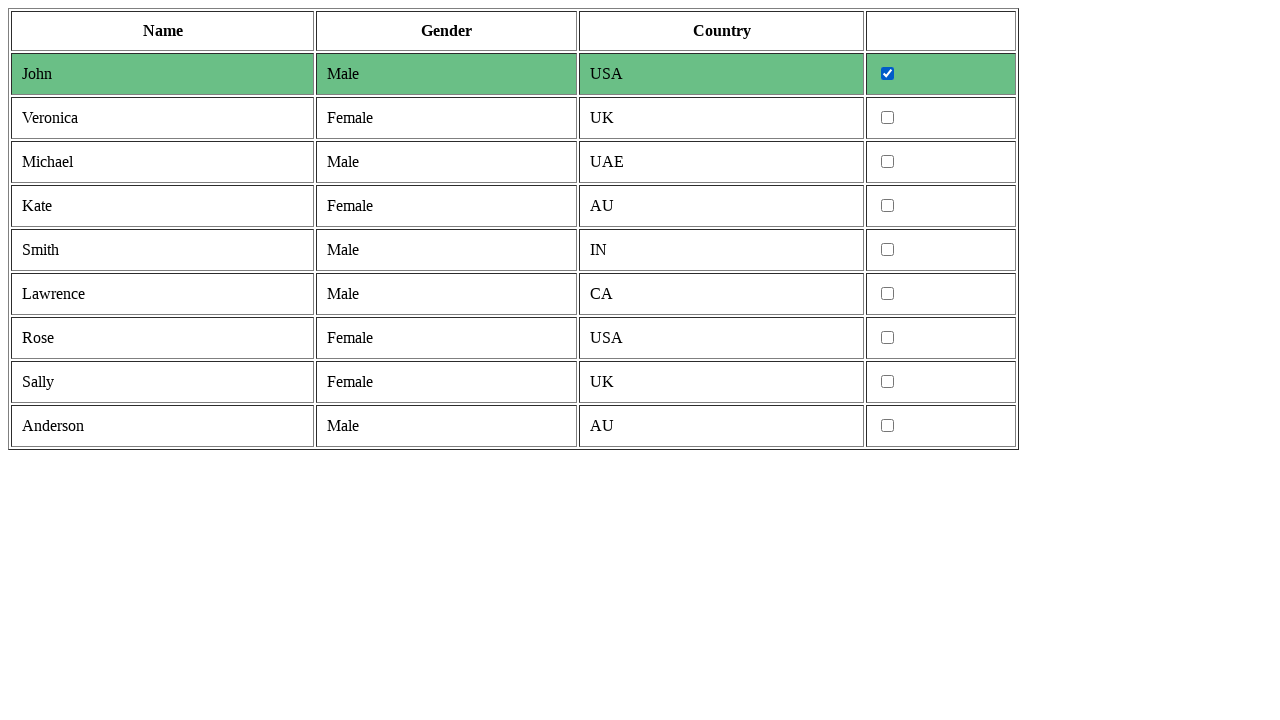

Retrieved cells from table row
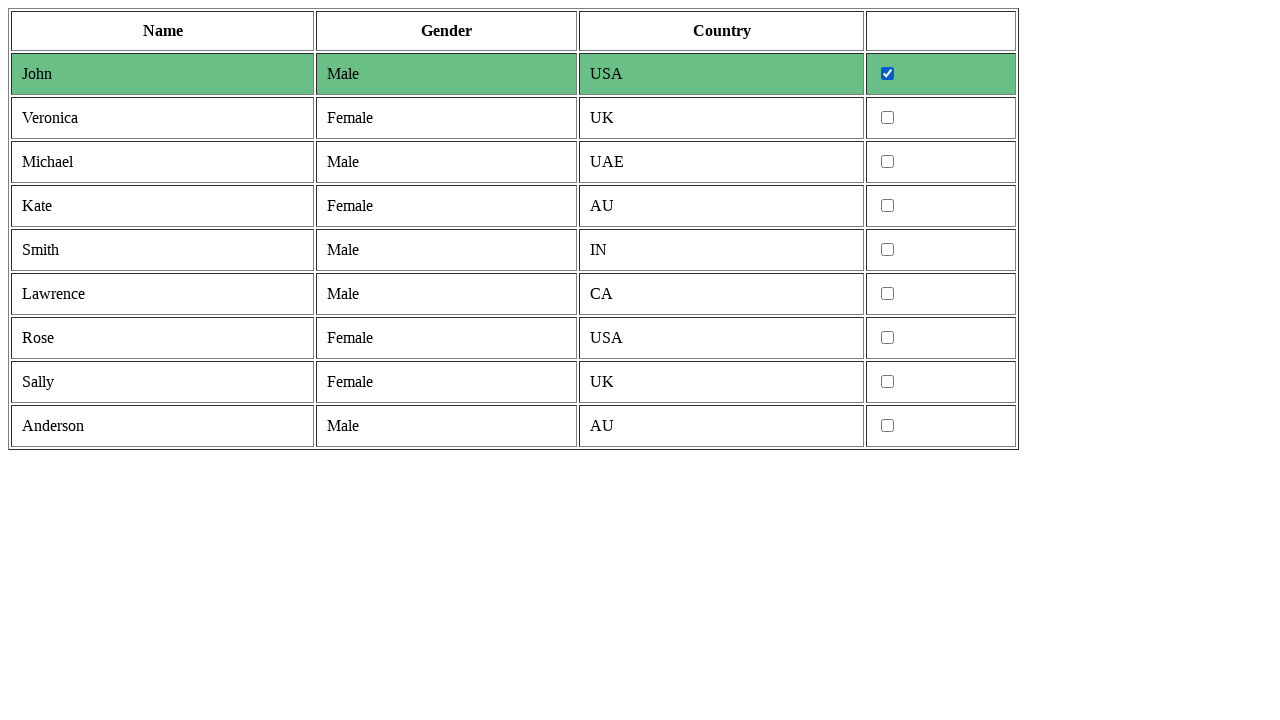

Retrieved gender text: 'Male'
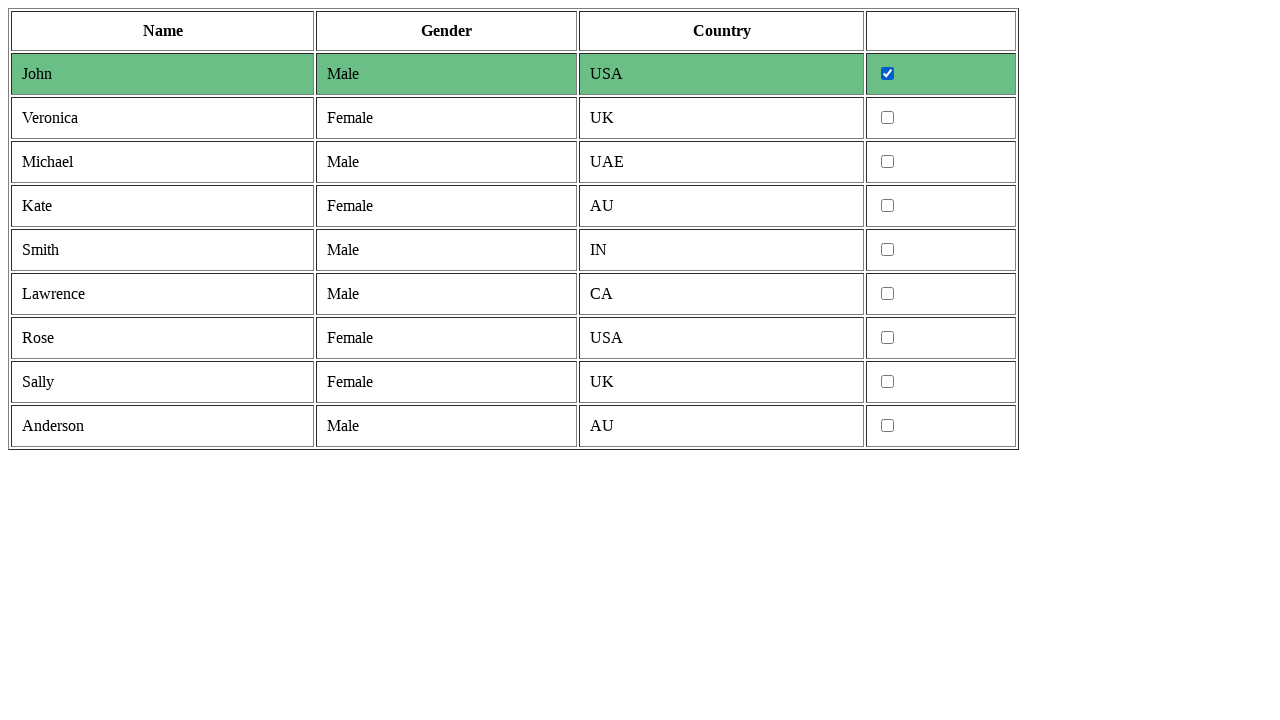

Located checkbox input for male gender row
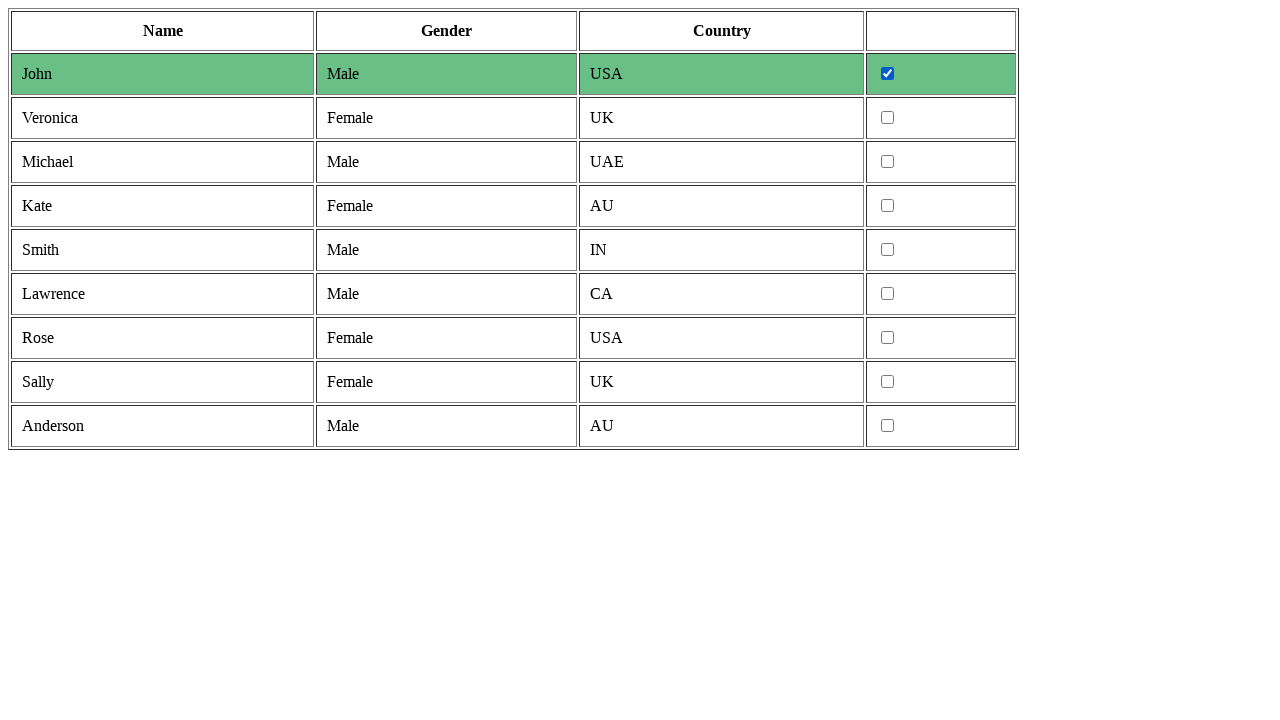

Clicked checkbox for male gender row at (888, 162) on tr >> nth=3 >> td >> nth=3 >> input
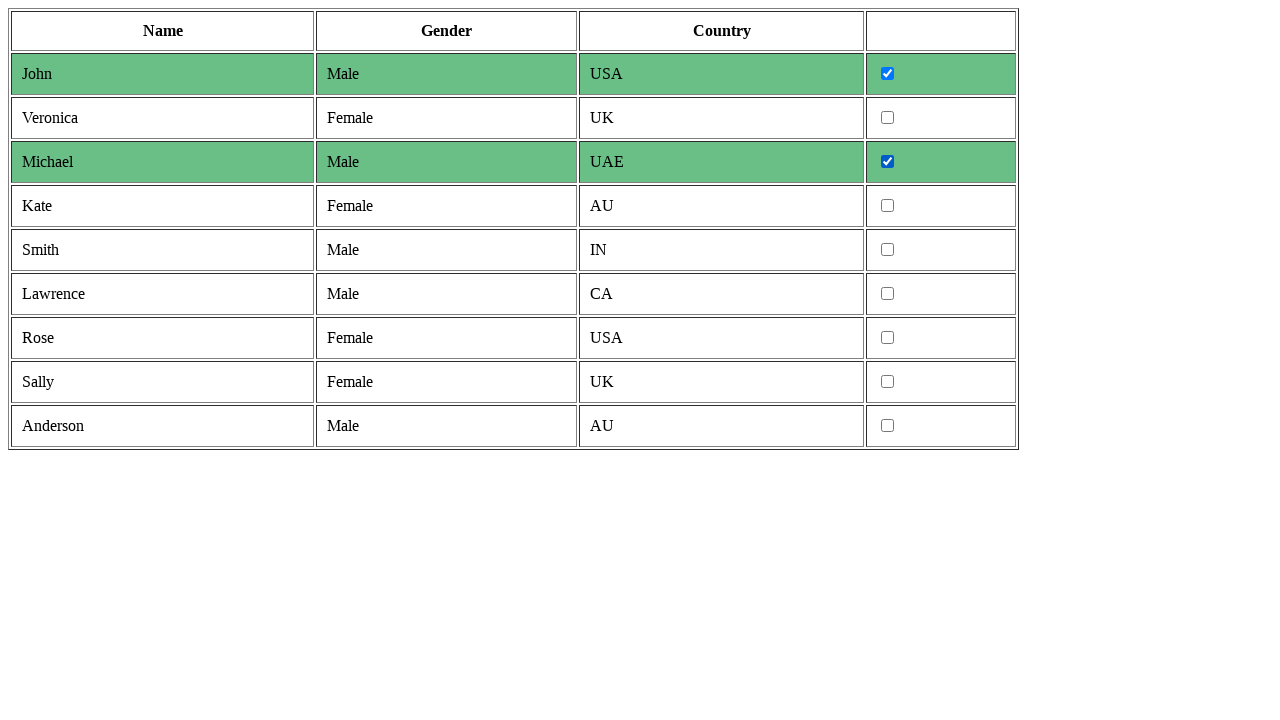

Retrieved cells from table row
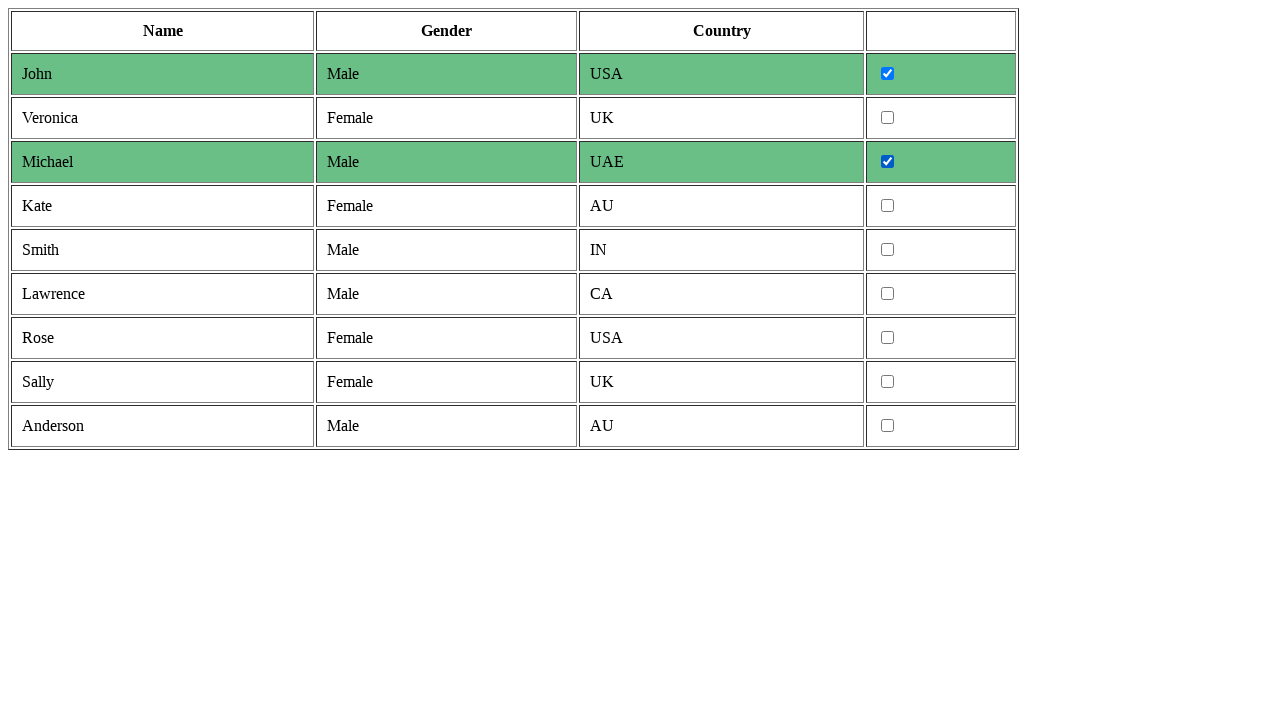

Retrieved gender text: 'Female'
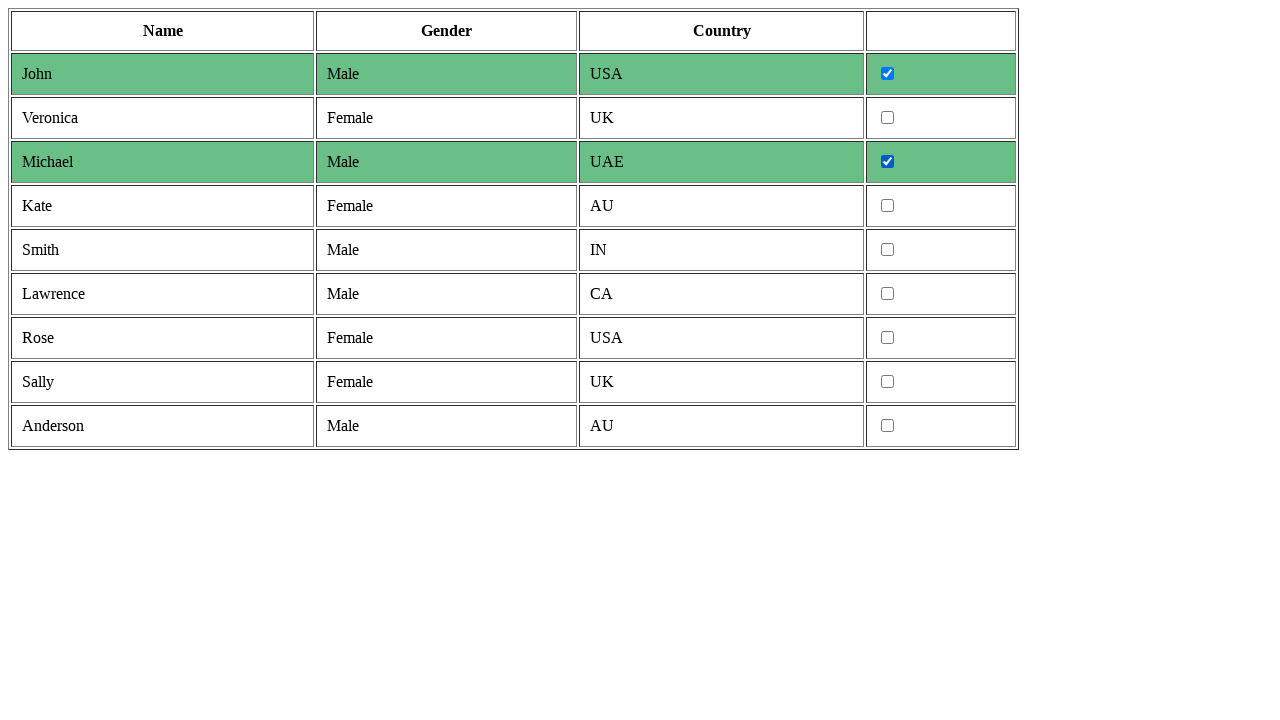

Retrieved cells from table row
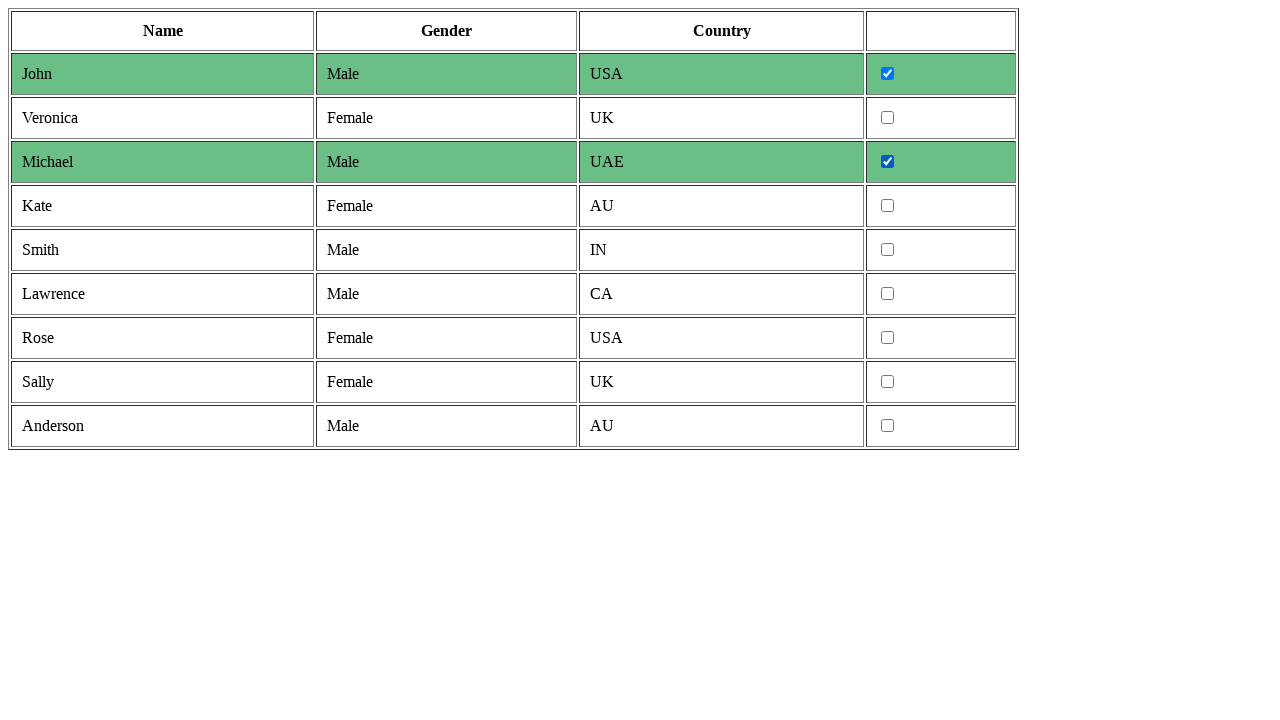

Retrieved gender text: 'Male'
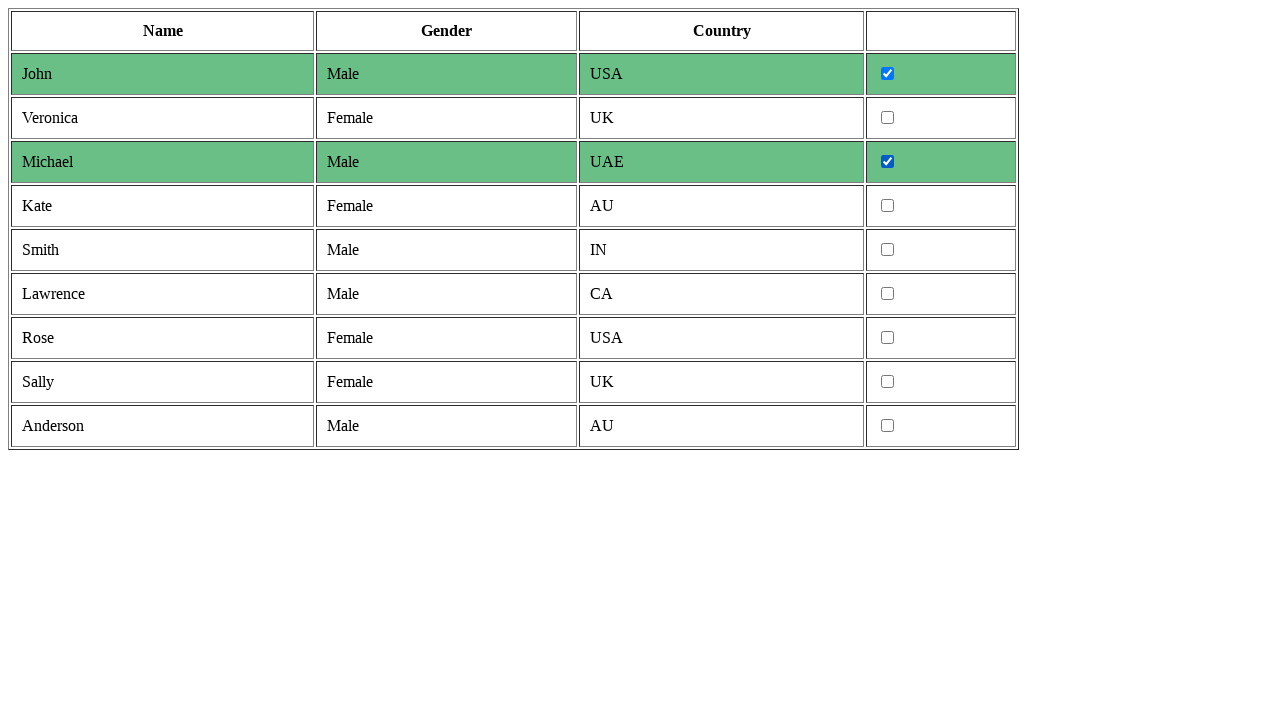

Located checkbox input for male gender row
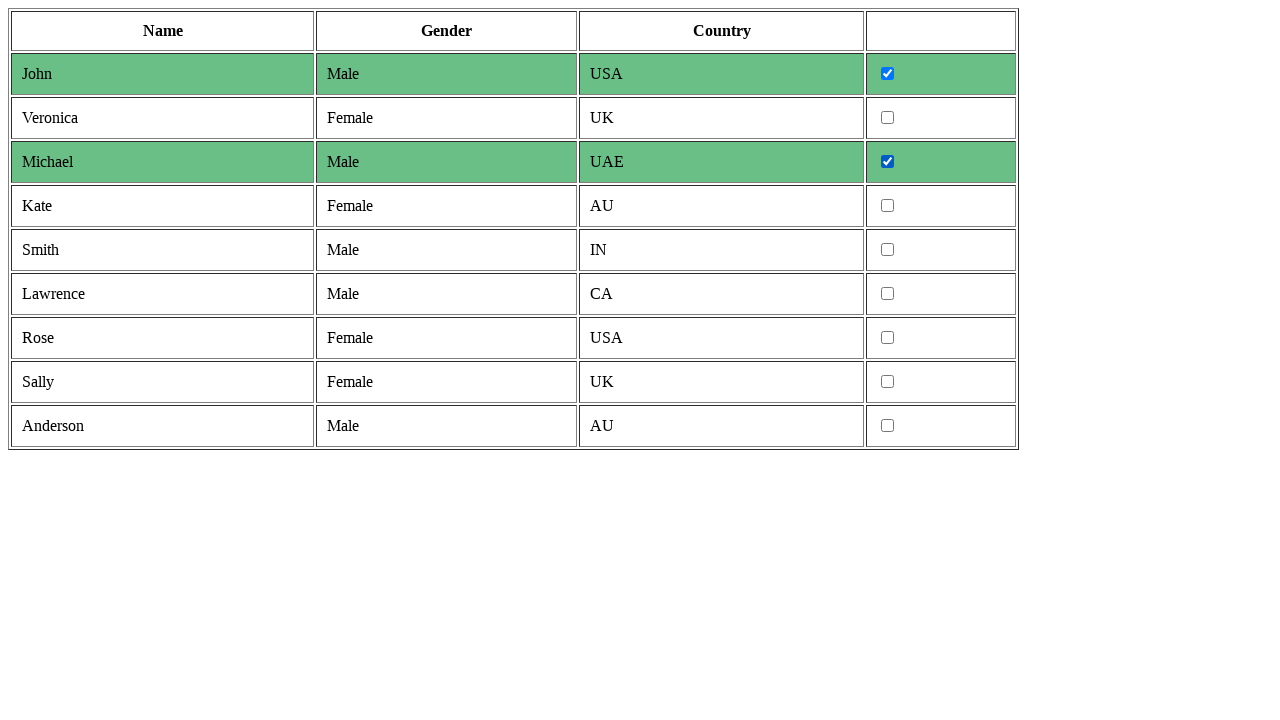

Clicked checkbox for male gender row at (888, 250) on tr >> nth=5 >> td >> nth=3 >> input
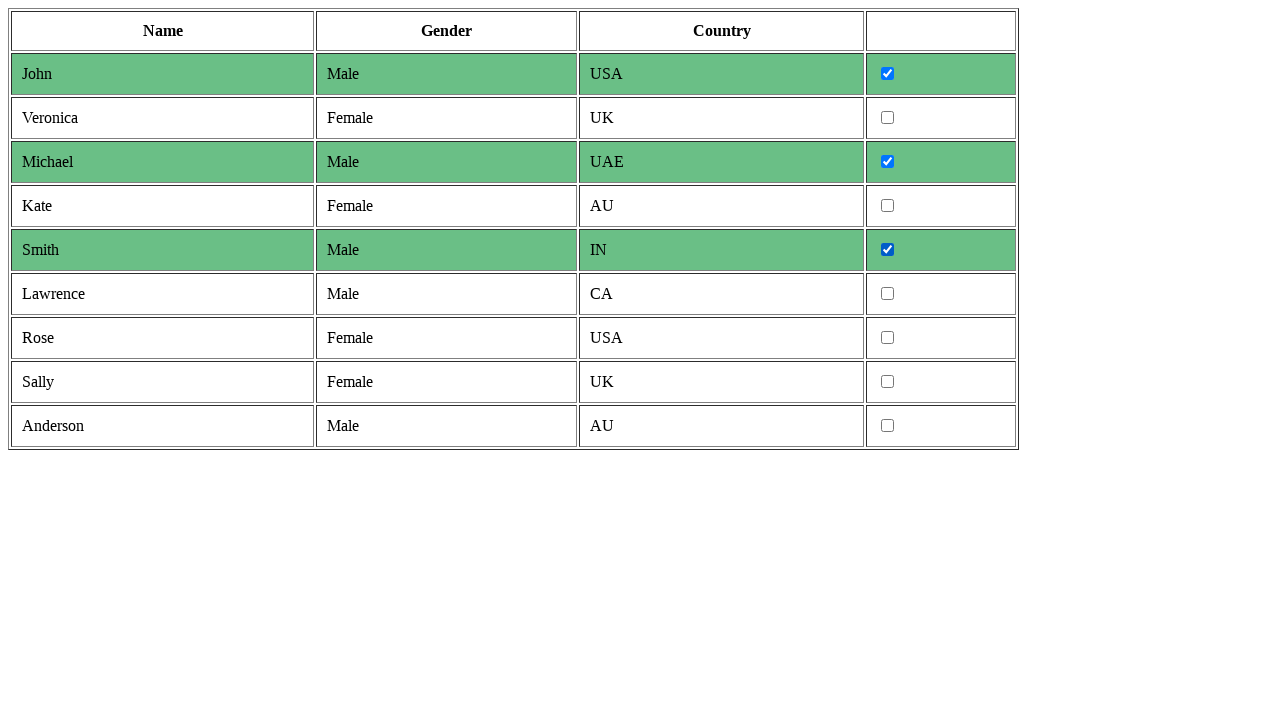

Retrieved cells from table row
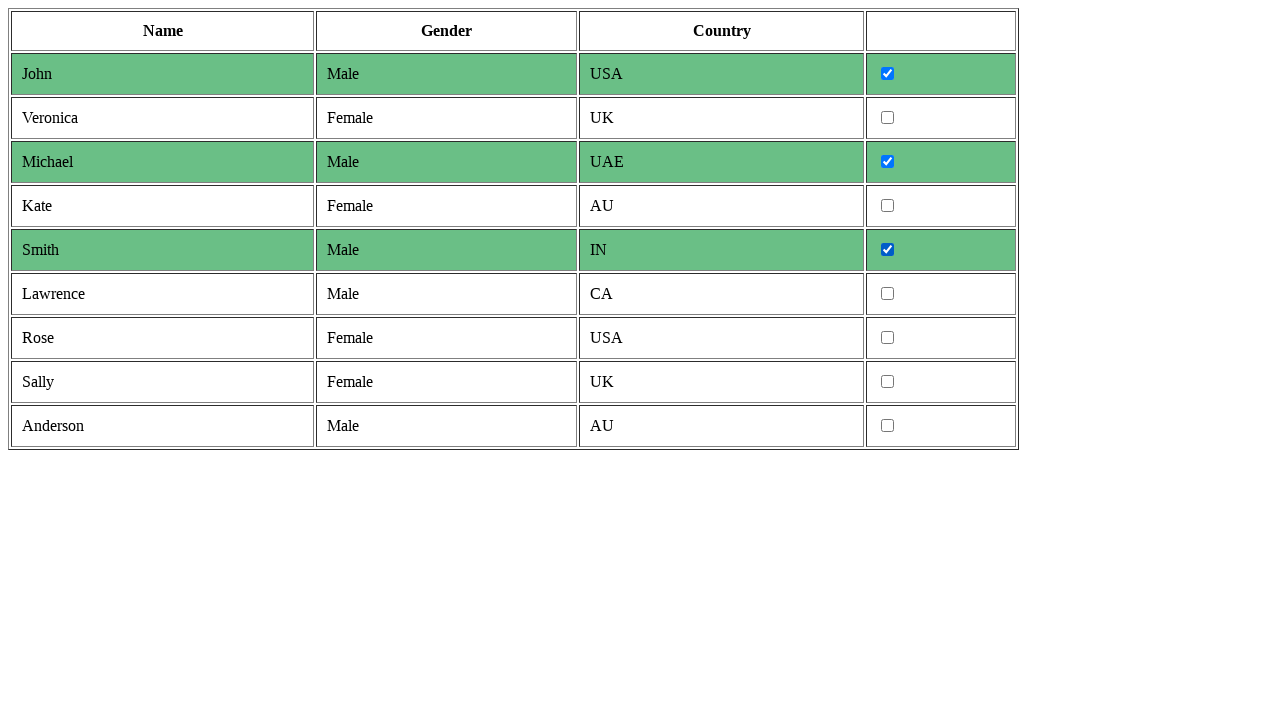

Retrieved gender text: 'Male'
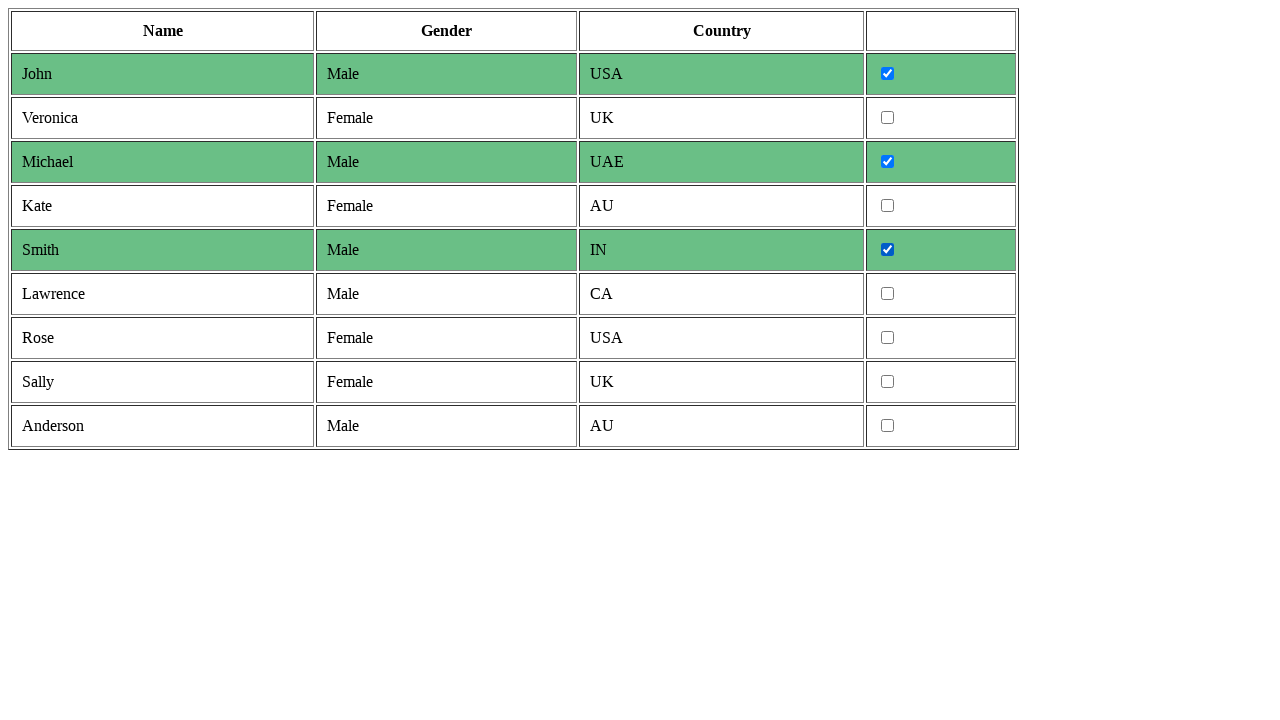

Located checkbox input for male gender row
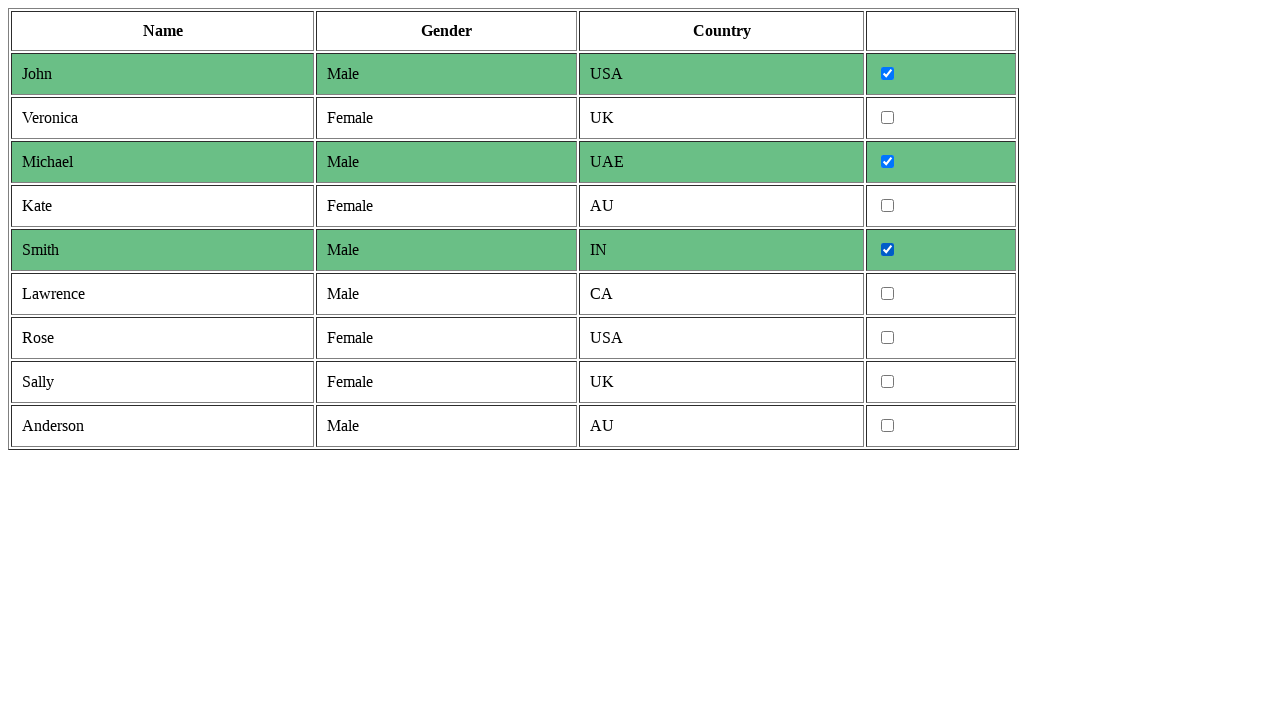

Clicked checkbox for male gender row at (888, 294) on tr >> nth=6 >> td >> nth=3 >> input
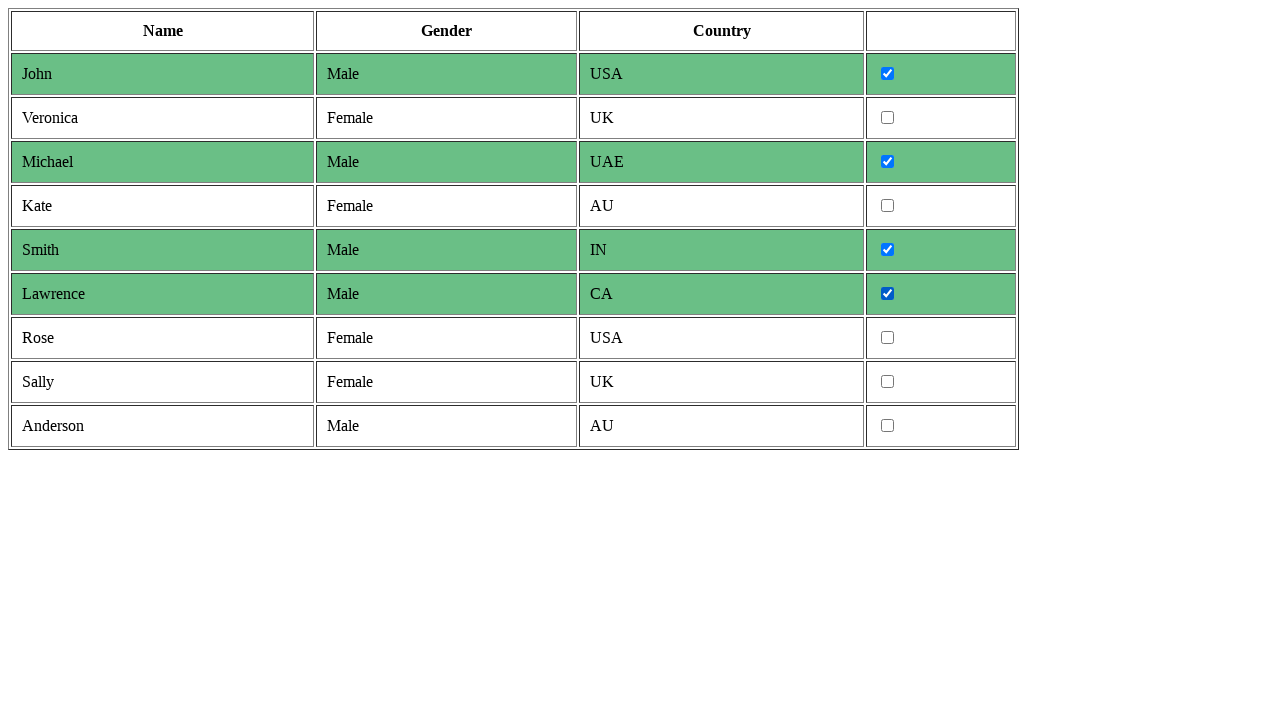

Retrieved cells from table row
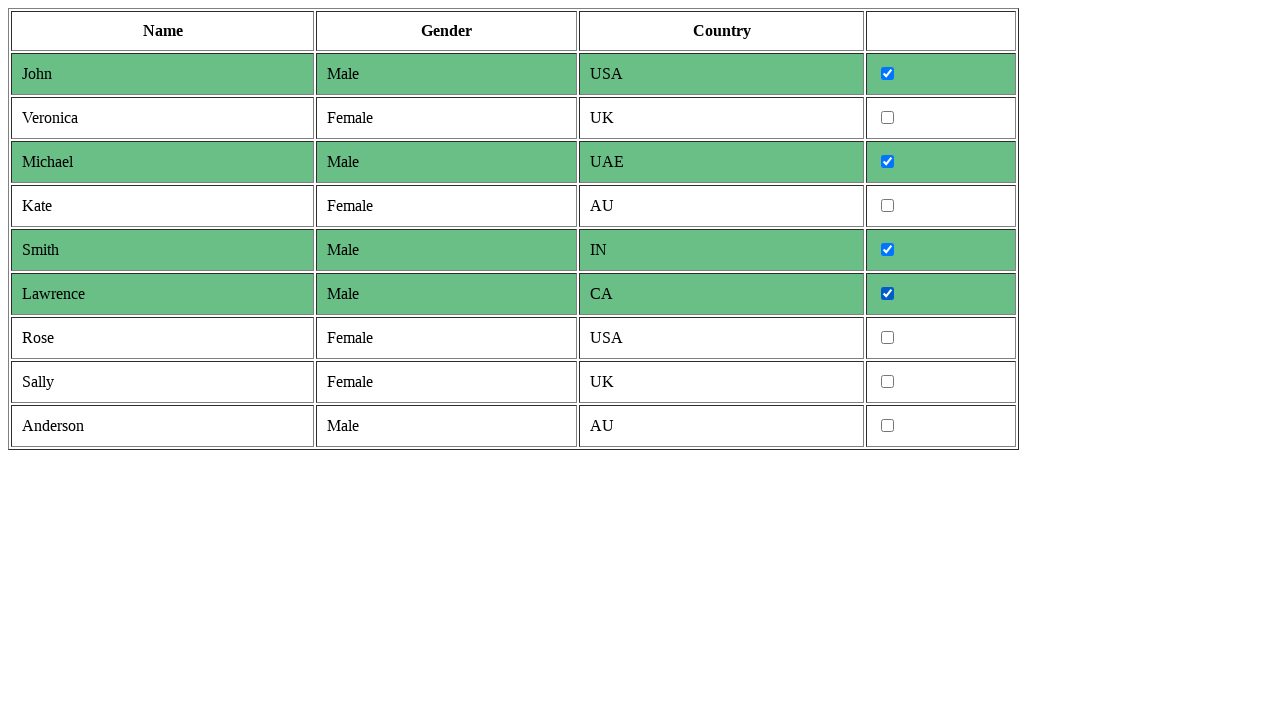

Retrieved gender text: 'Female'
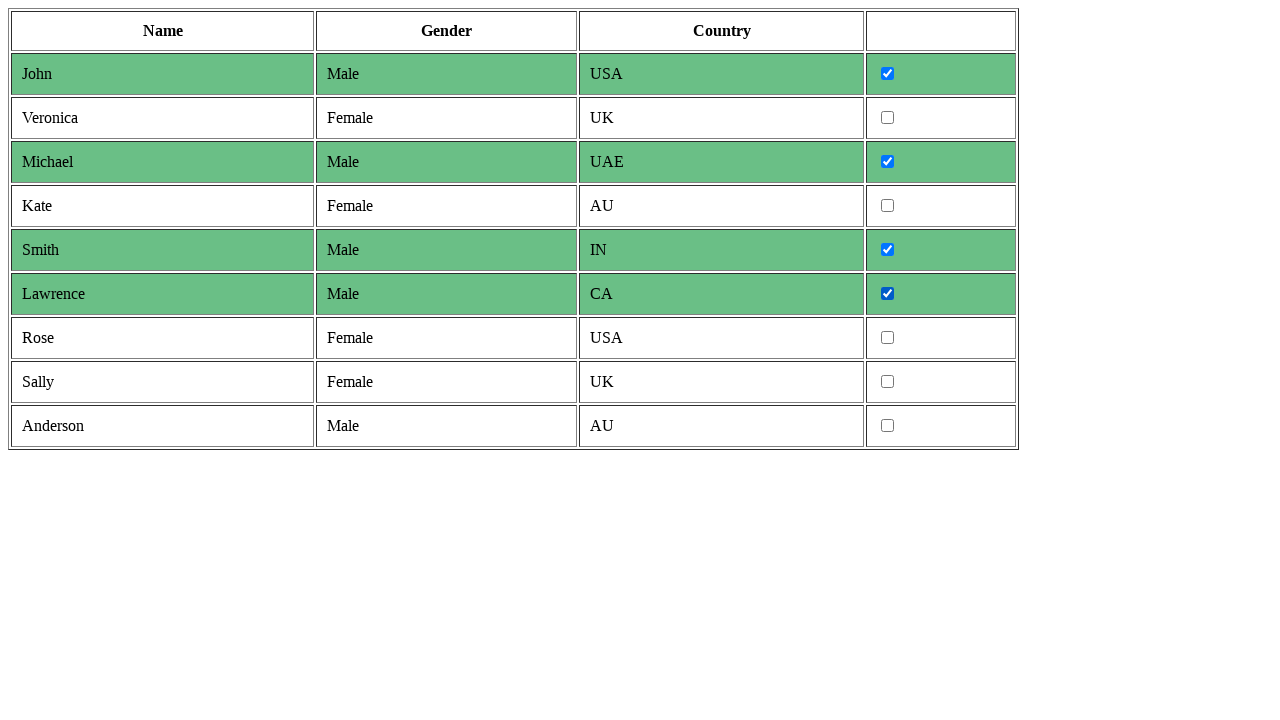

Retrieved cells from table row
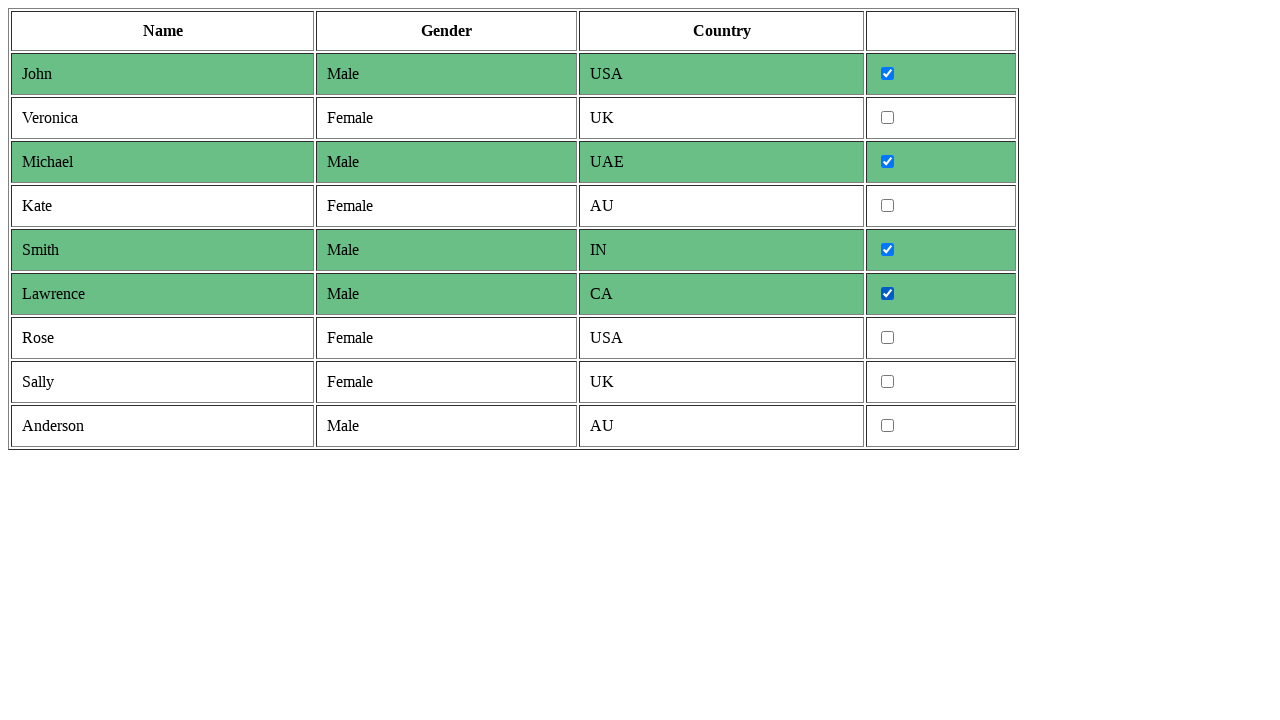

Retrieved gender text: 'Female'
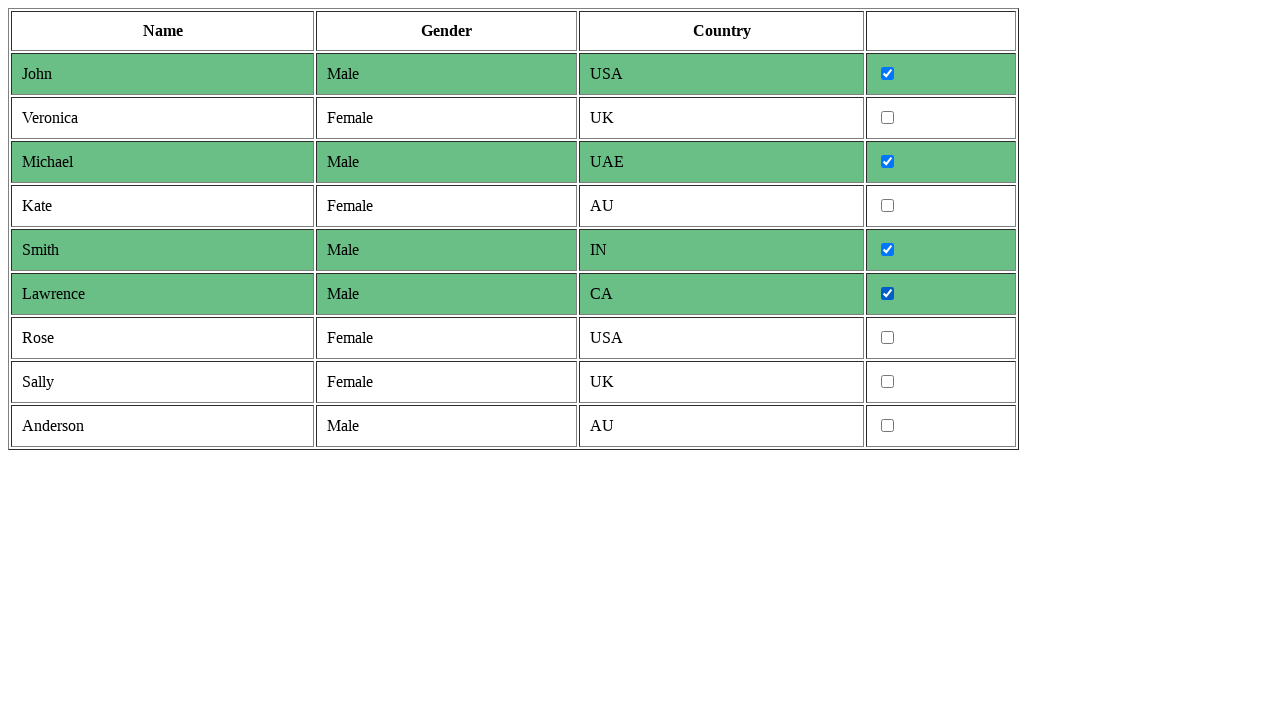

Retrieved cells from table row
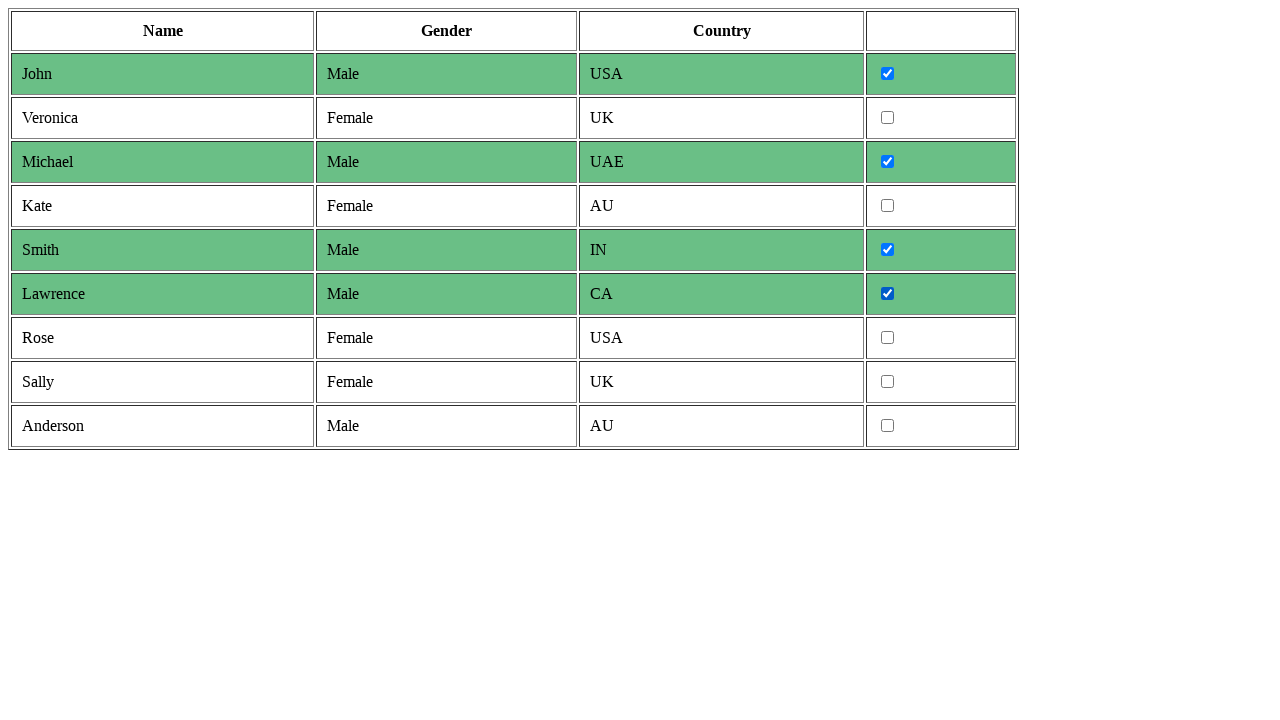

Retrieved gender text: 'Male'
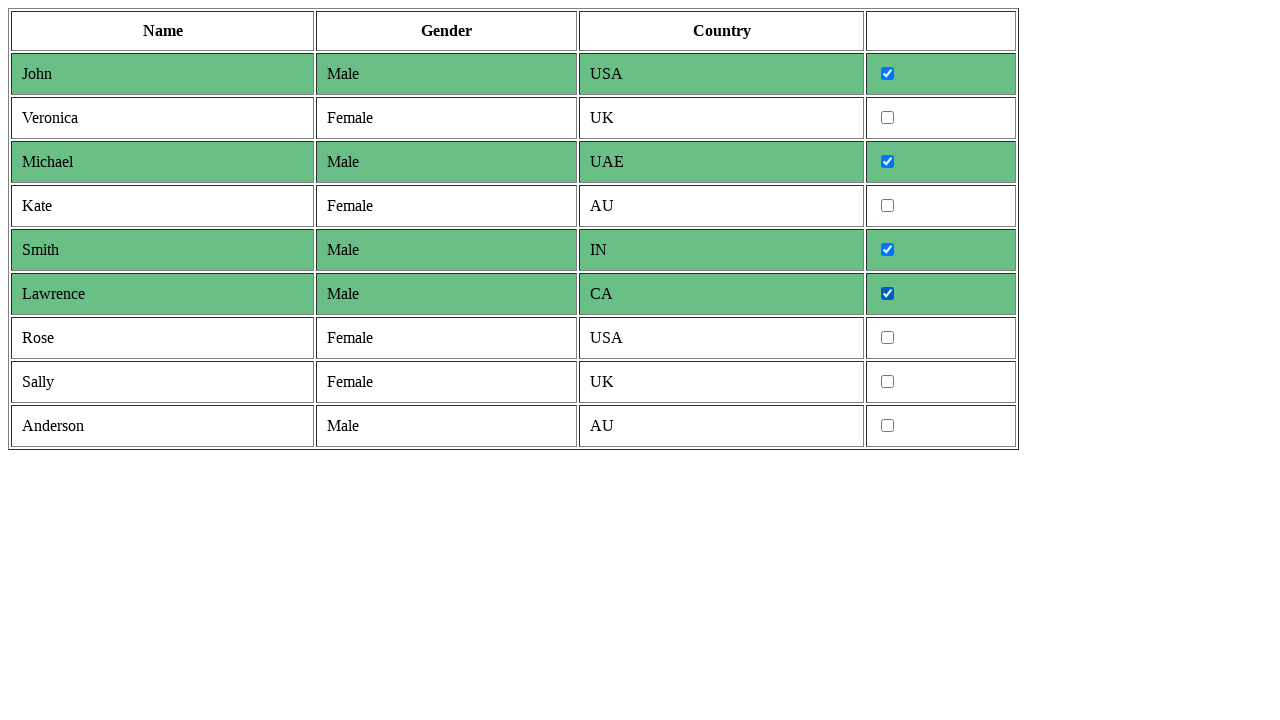

Located checkbox input for male gender row
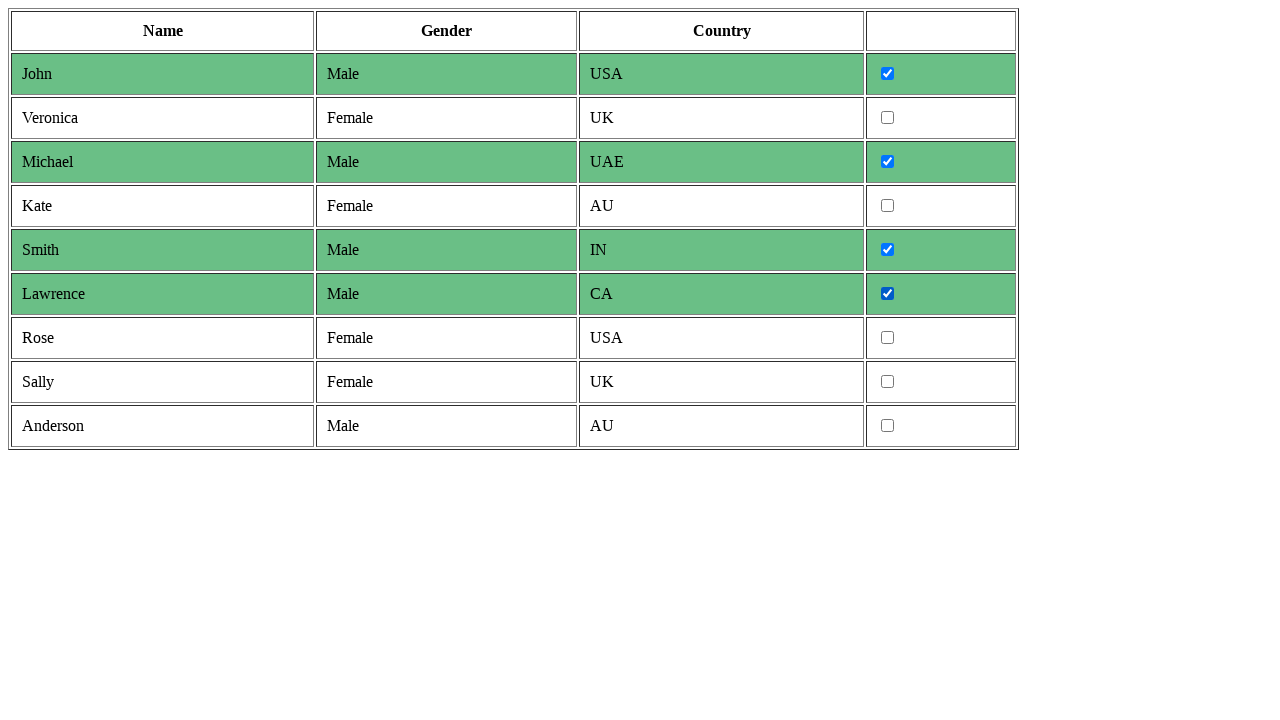

Clicked checkbox for male gender row at (888, 426) on tr >> nth=9 >> td >> nth=3 >> input
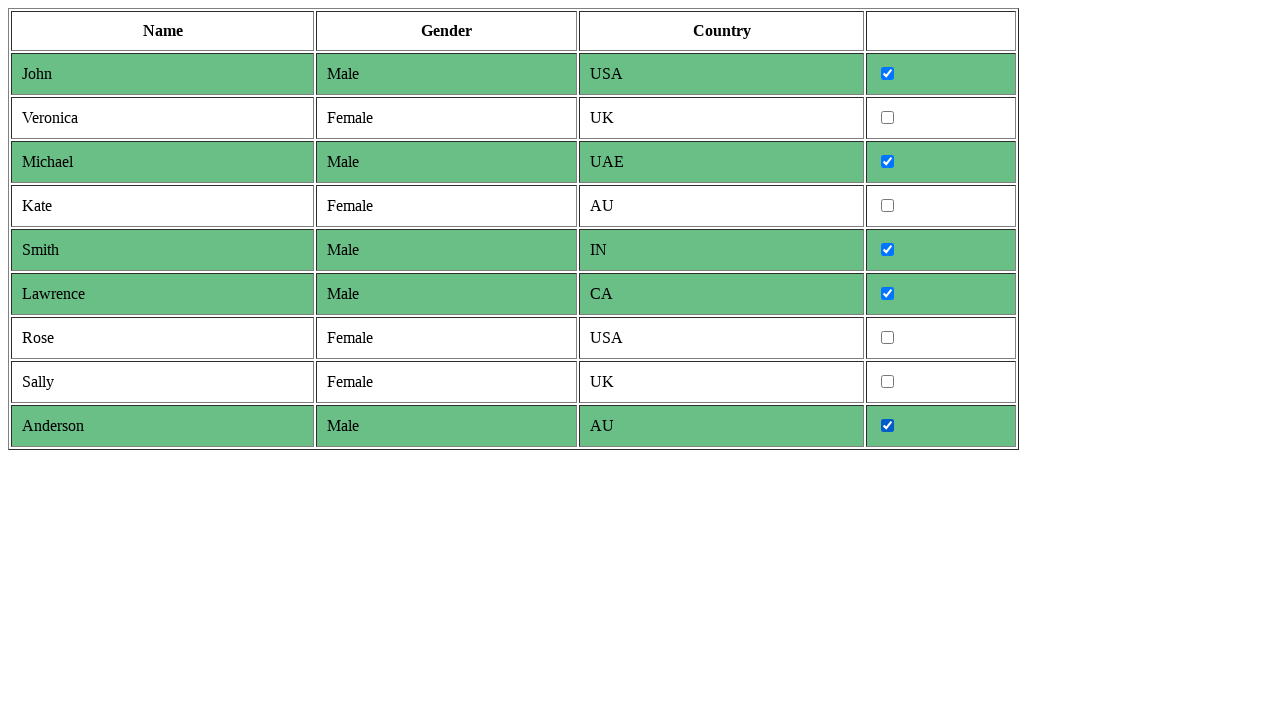

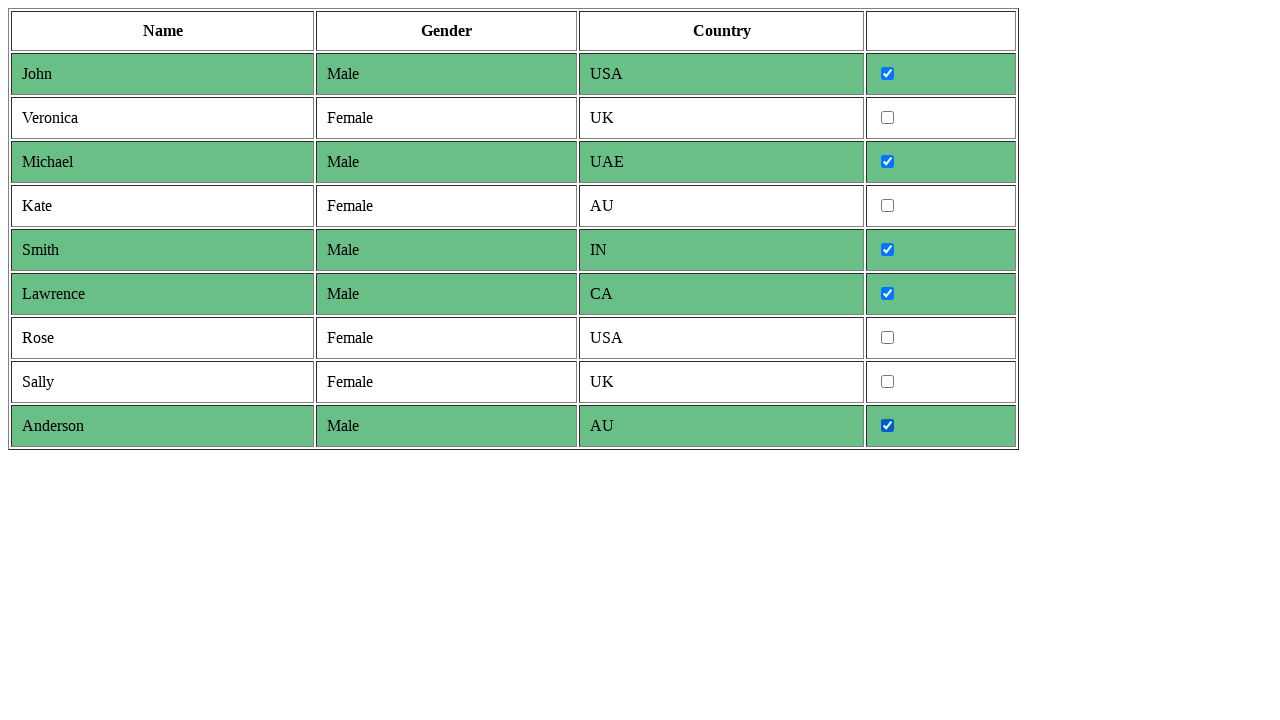